Navigates to a football statistics page showing detailed over/under data

Starting URL: https://www.adamchoi.co.uk/overs/detailed

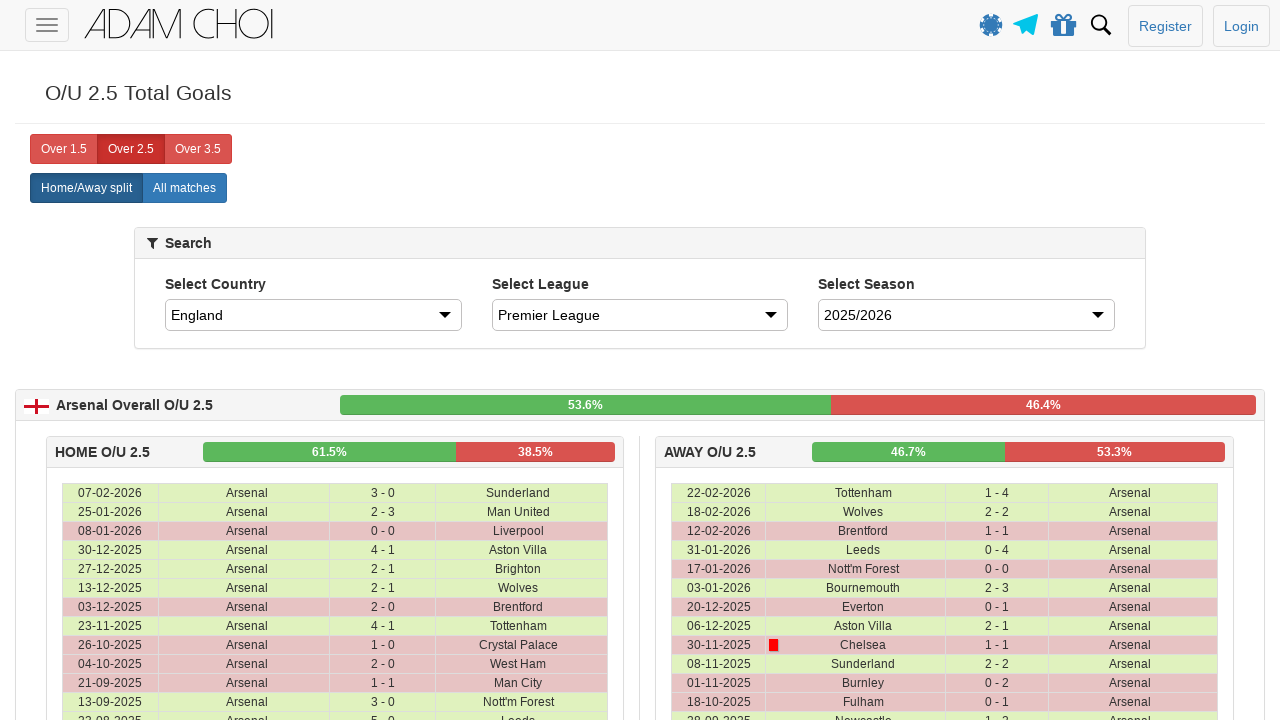

Page DOM content loaded for football statistics page
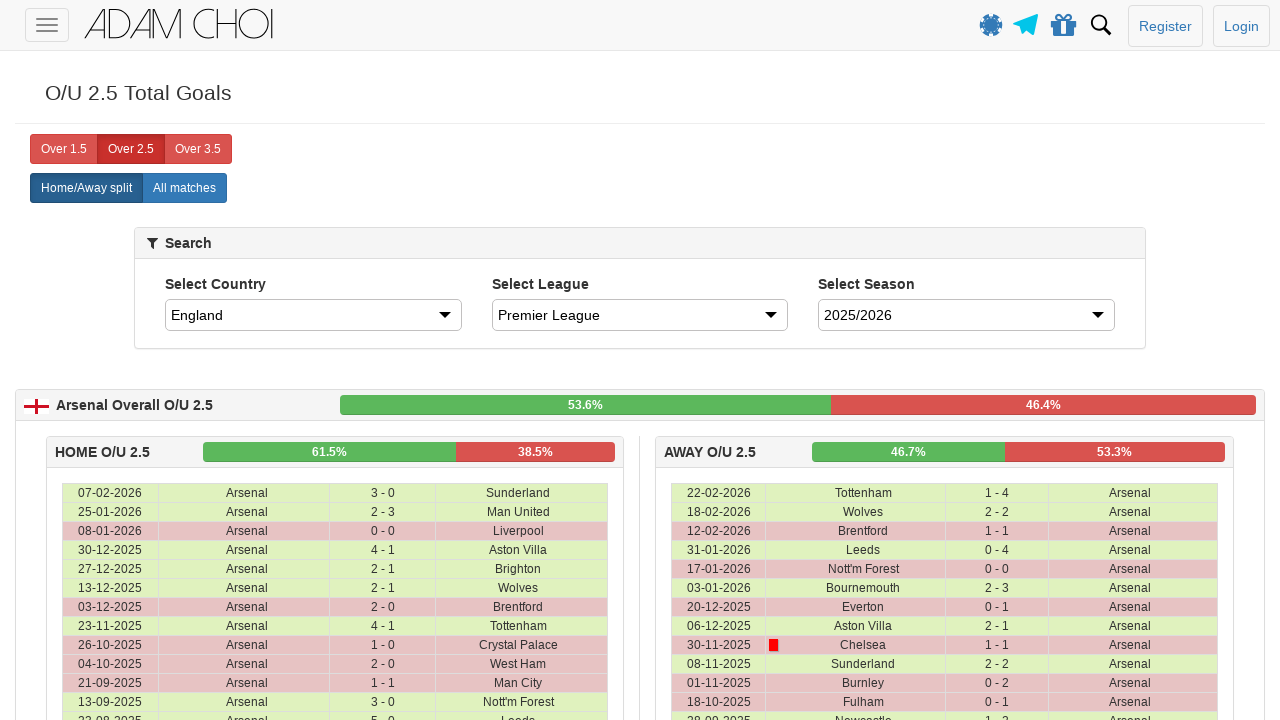

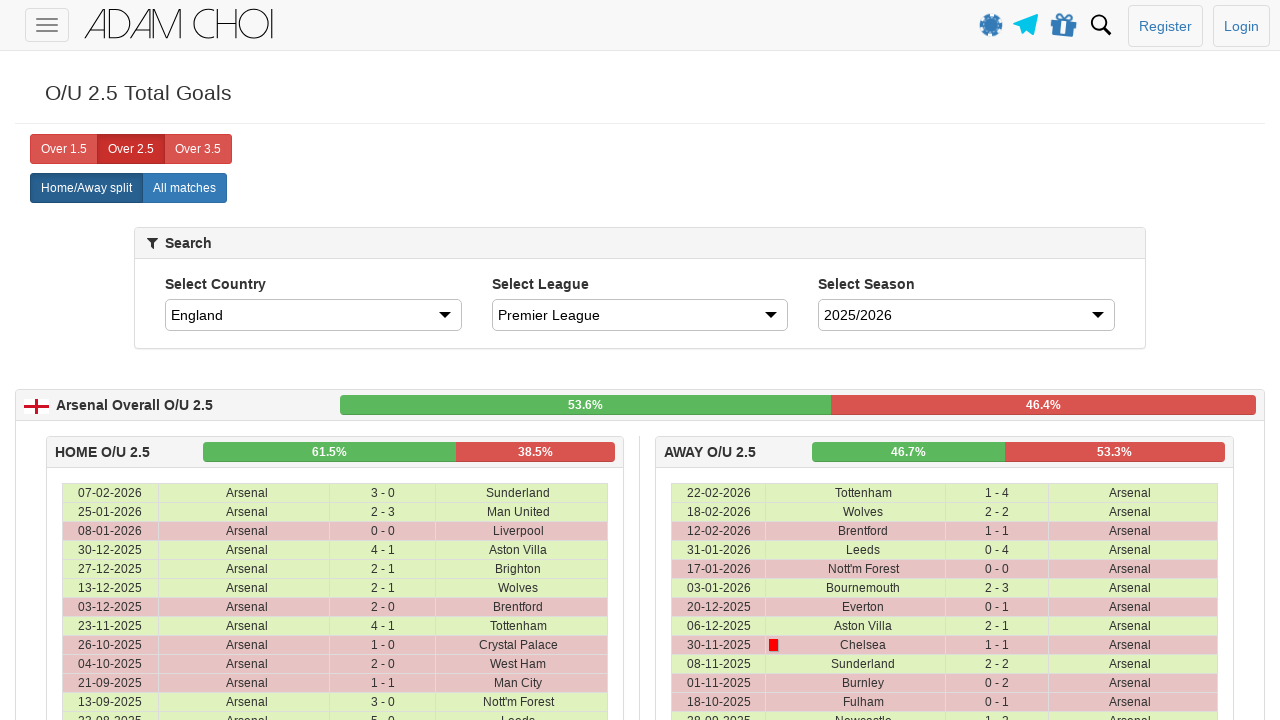